Tests drag and drop functionality on jQuery UI demo page by switching to the demo iframe and dragging an element onto a drop target.

Starting URL: https://jqueryui.com/droppable/

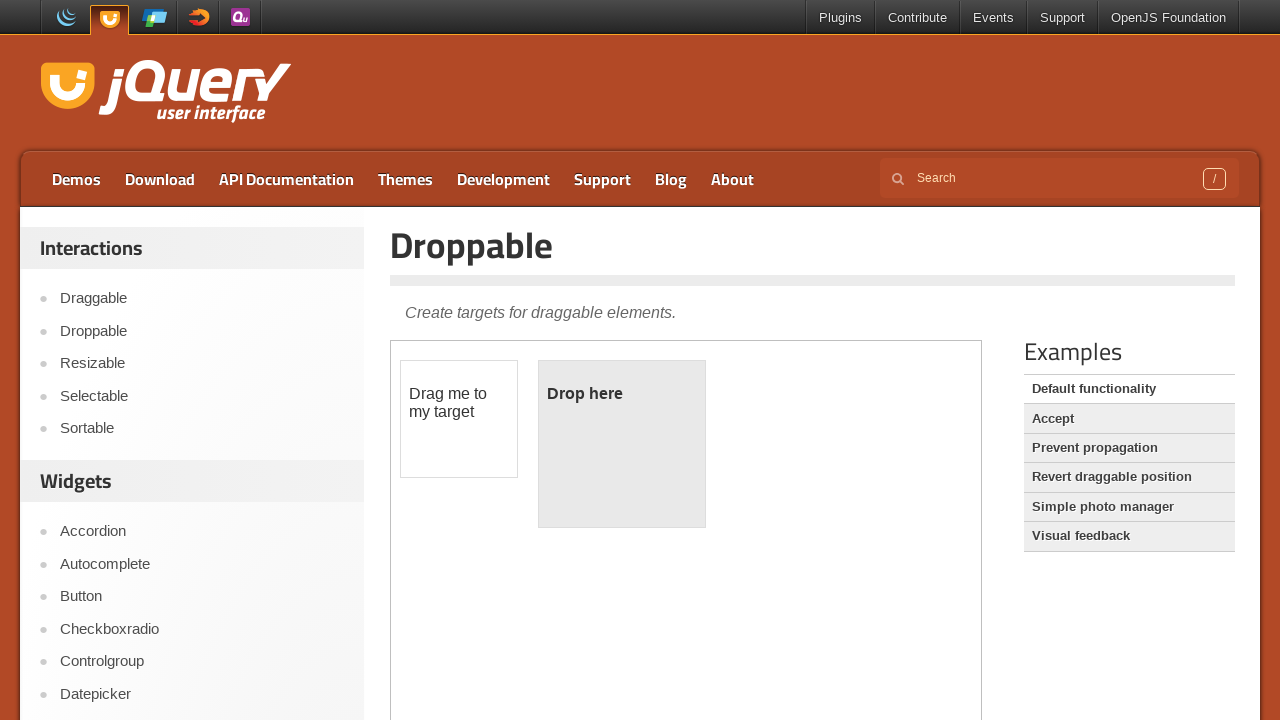

Located the demo iframe
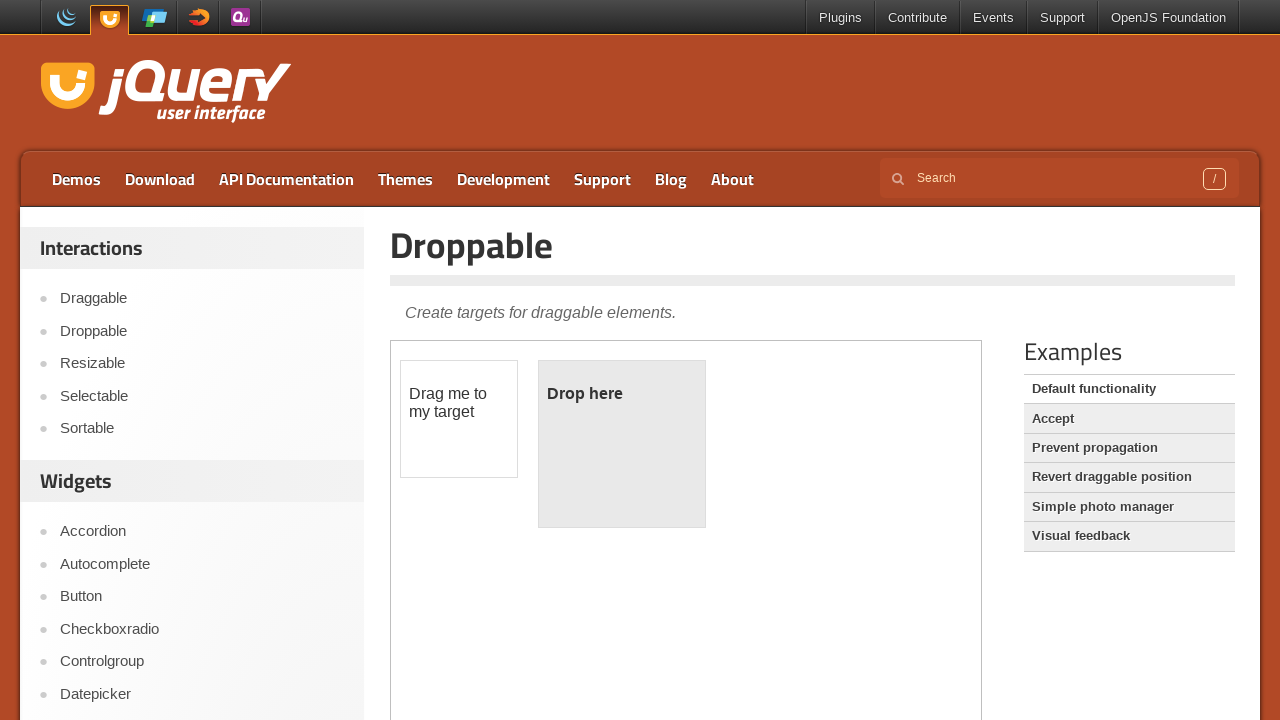

Draggable element is visible within the iframe
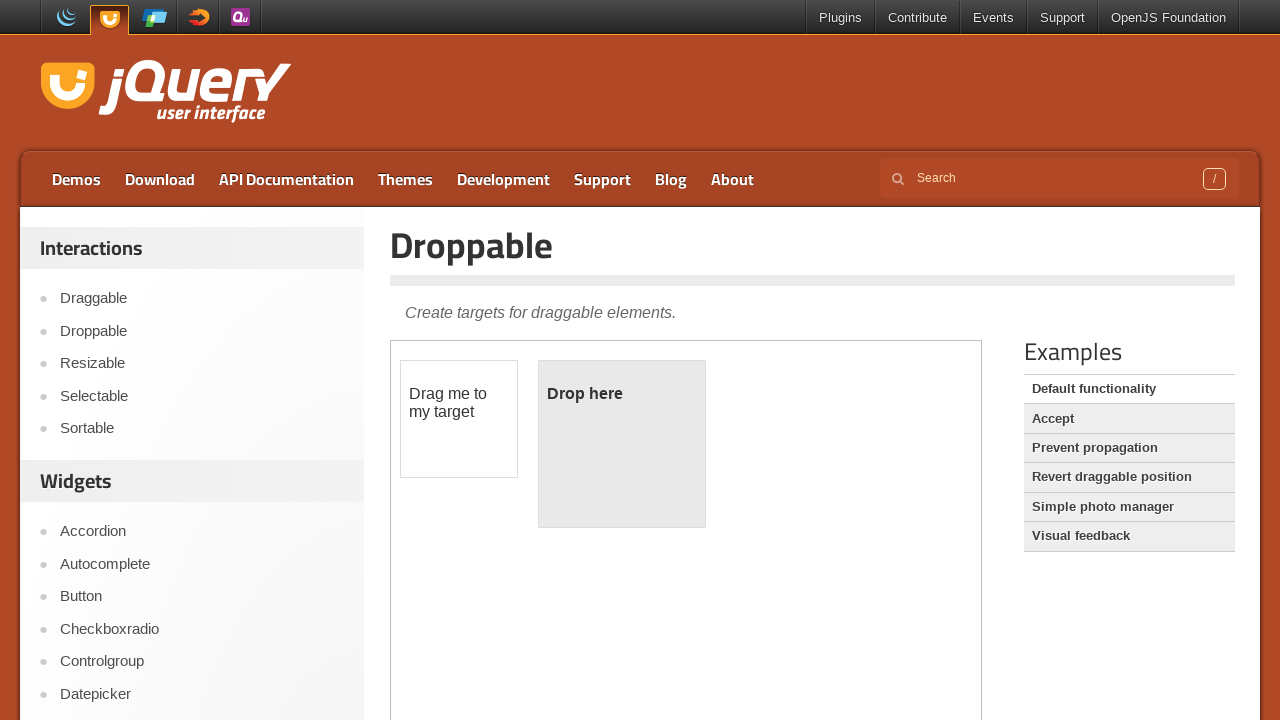

Located the draggable element (#draggable) in the iframe
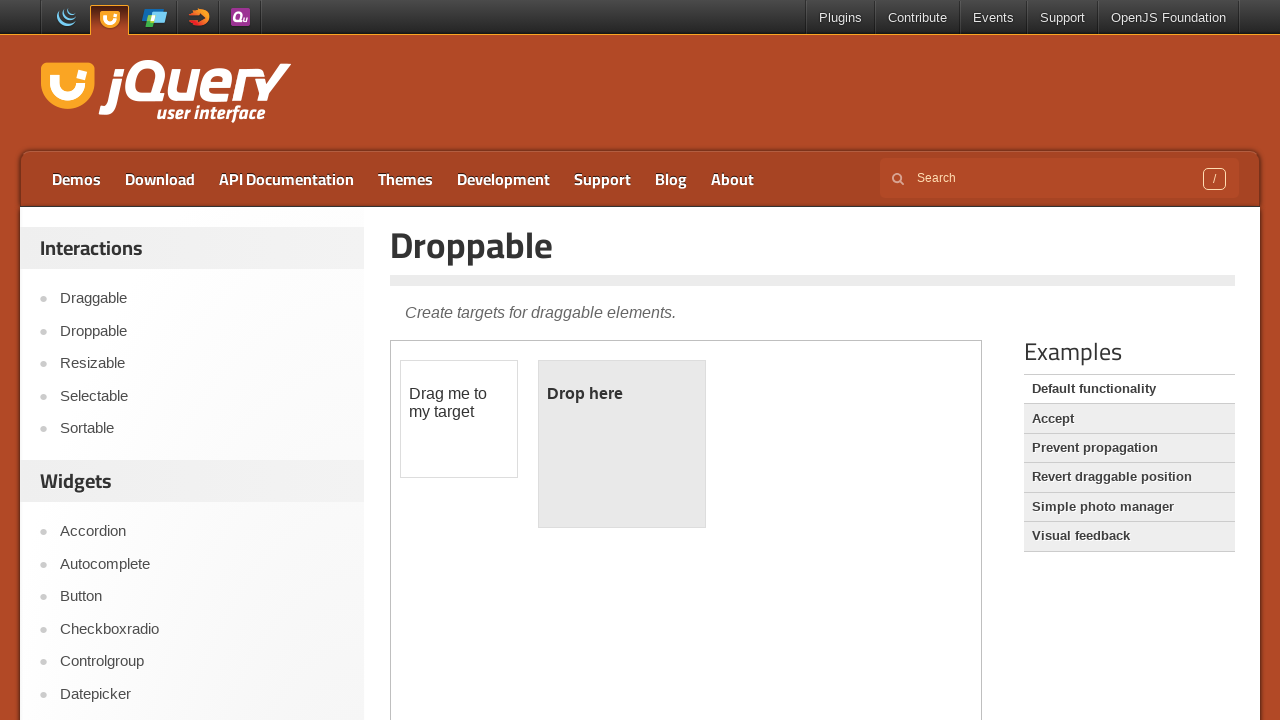

Located the droppable target element (#droppable) in the iframe
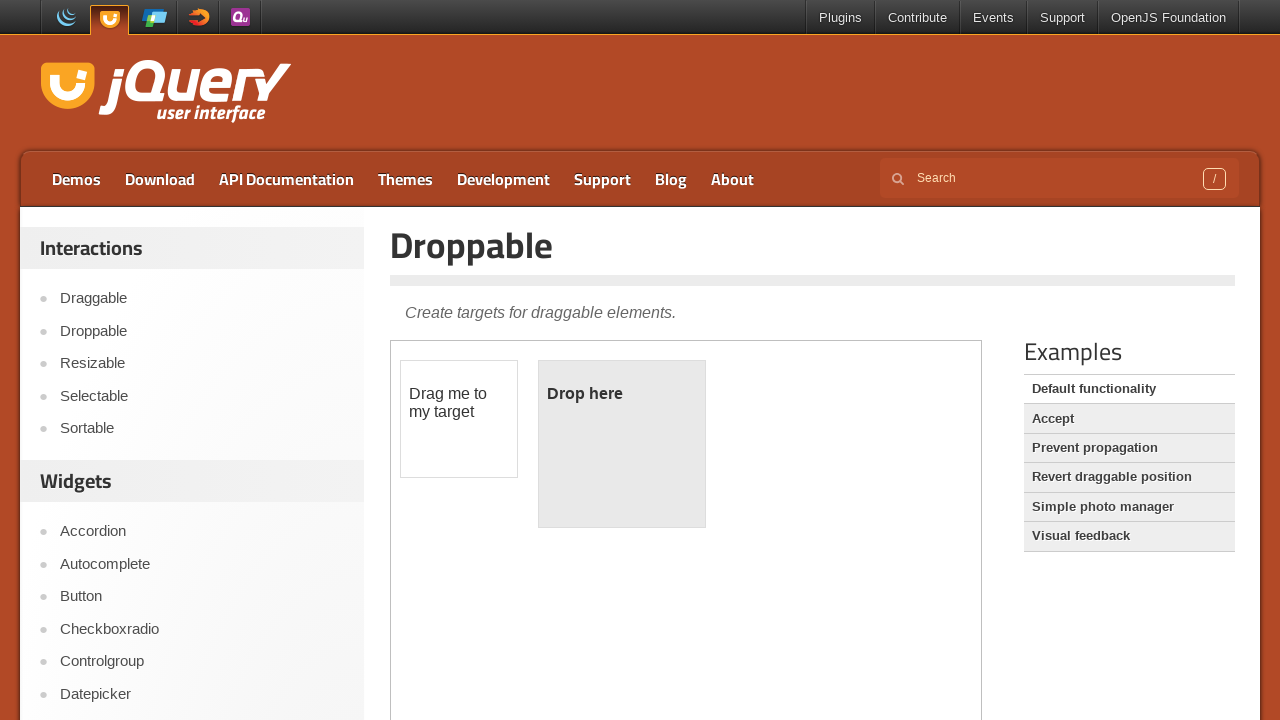

Dragged the draggable element onto the droppable target at (622, 444)
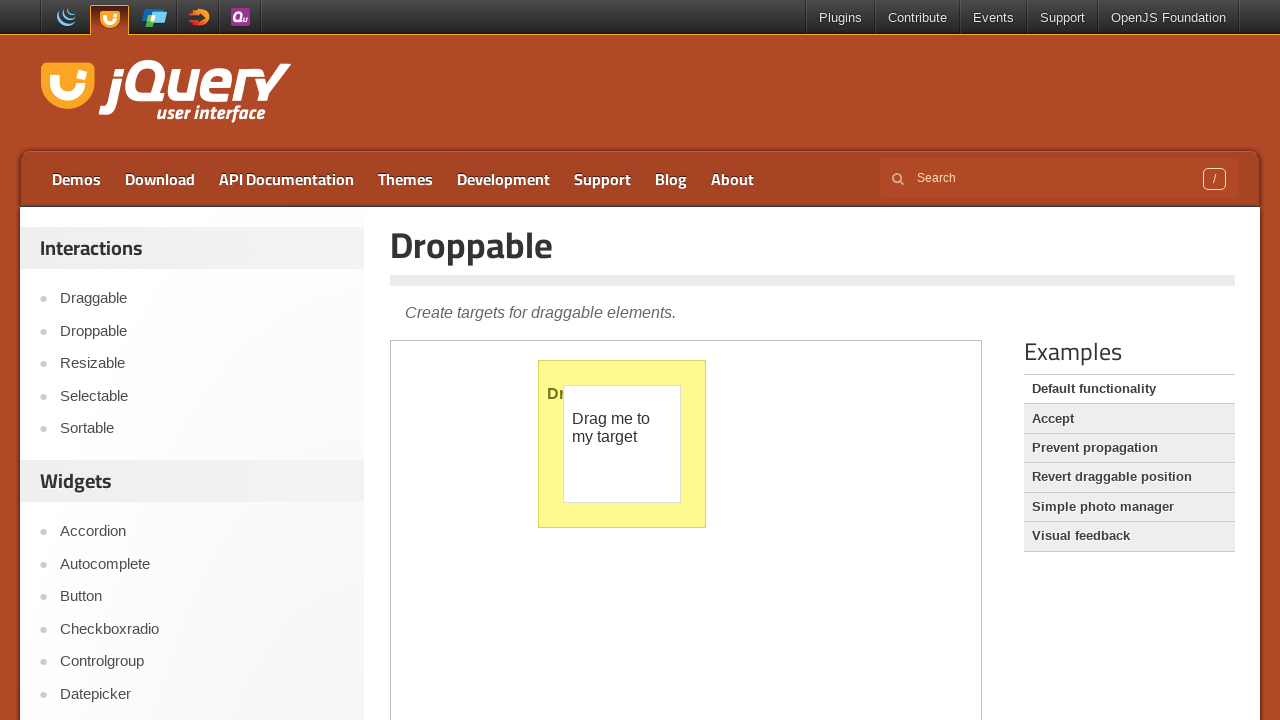

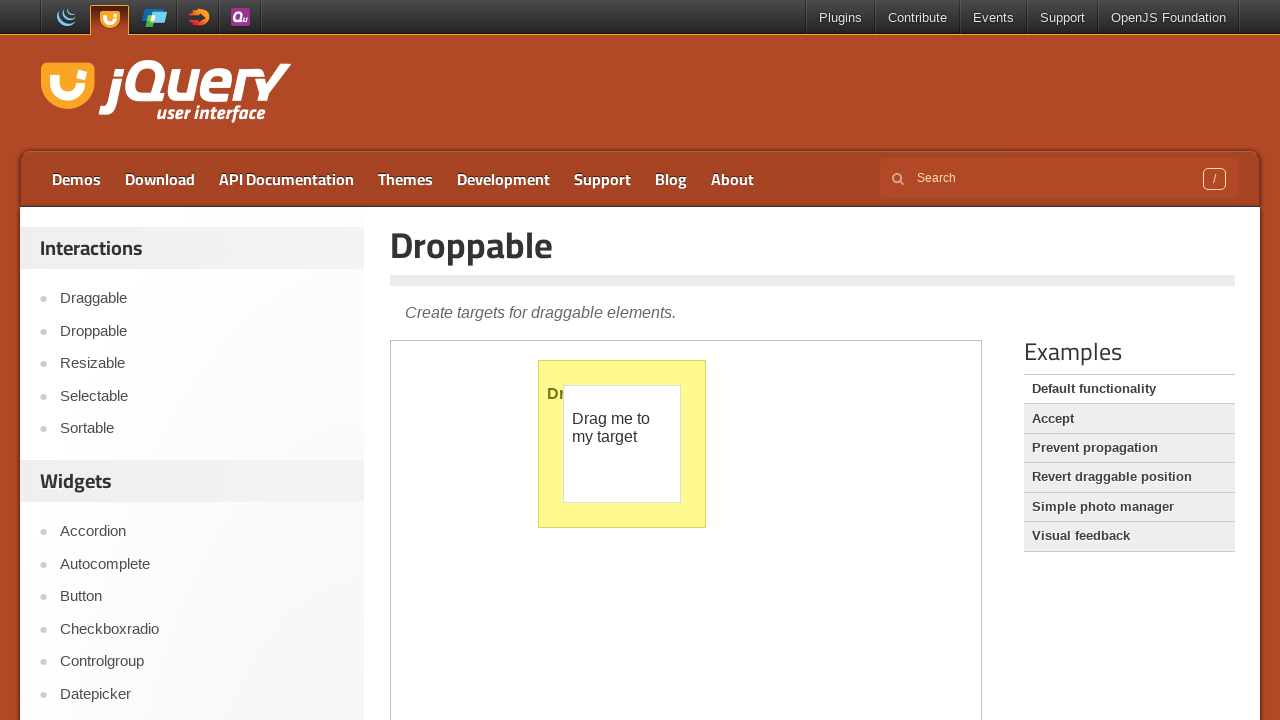